Navigates to IGS Global website and clicks on a "Read More" link to view more content

Starting URL: https://igsglobal.com/

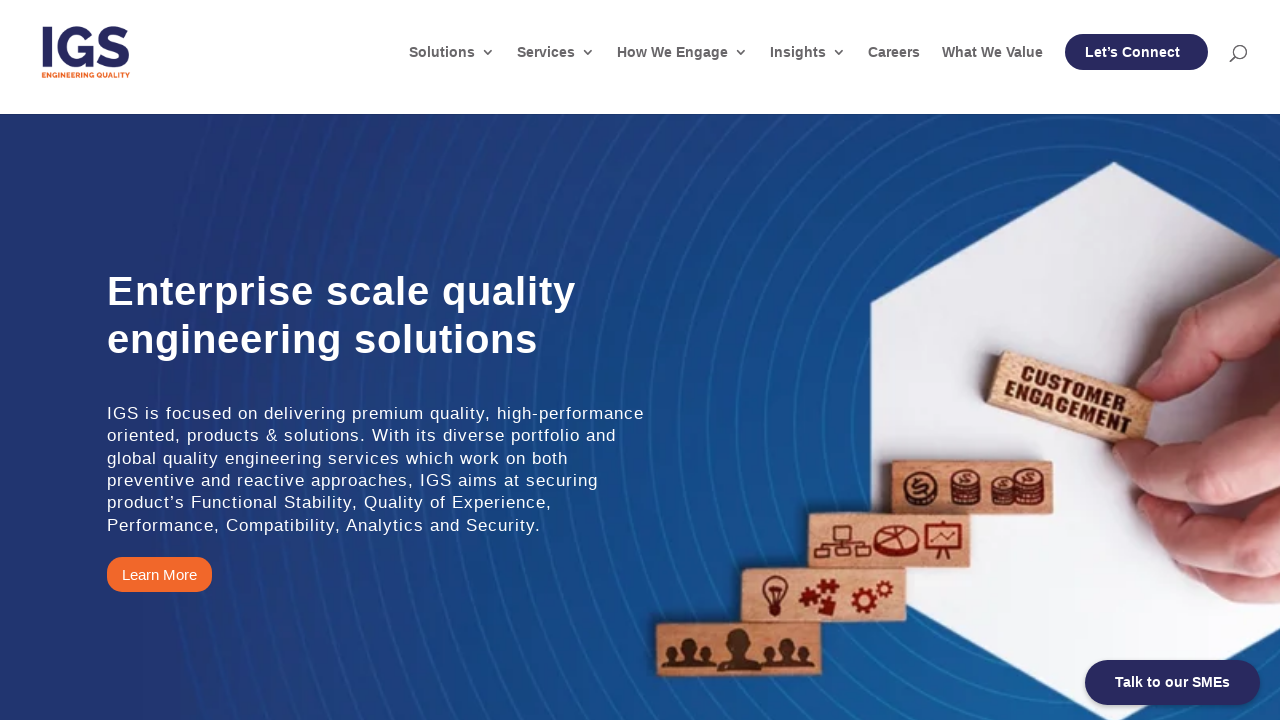

Waited for page to load (domcontentloaded state)
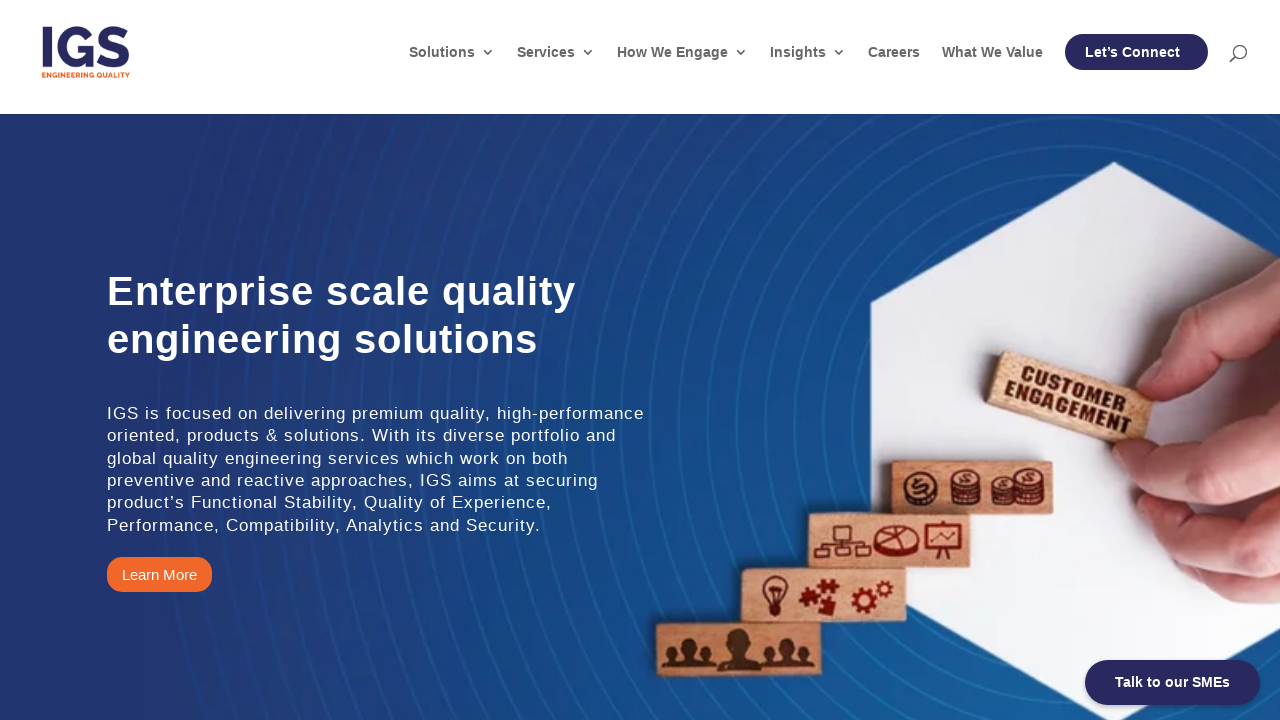

Clicked on 'Read More' link to view more content at (472, 361) on xpath=//strong[text()='Read More']
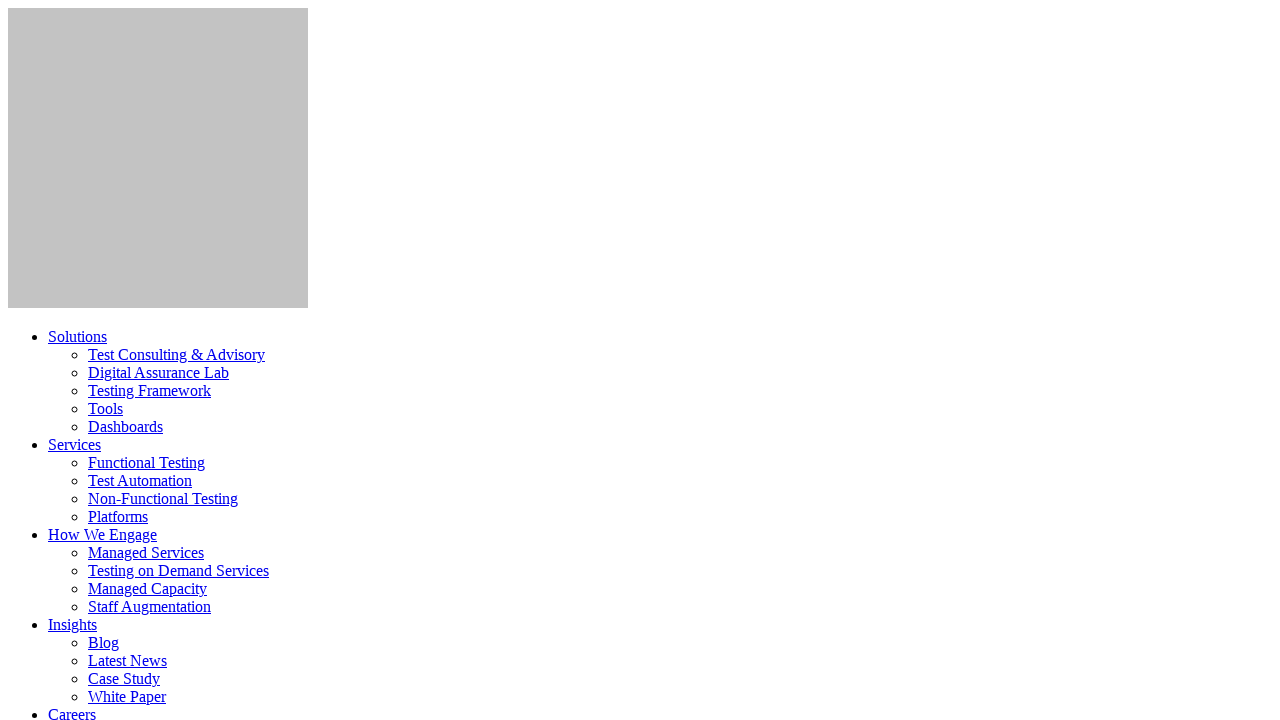

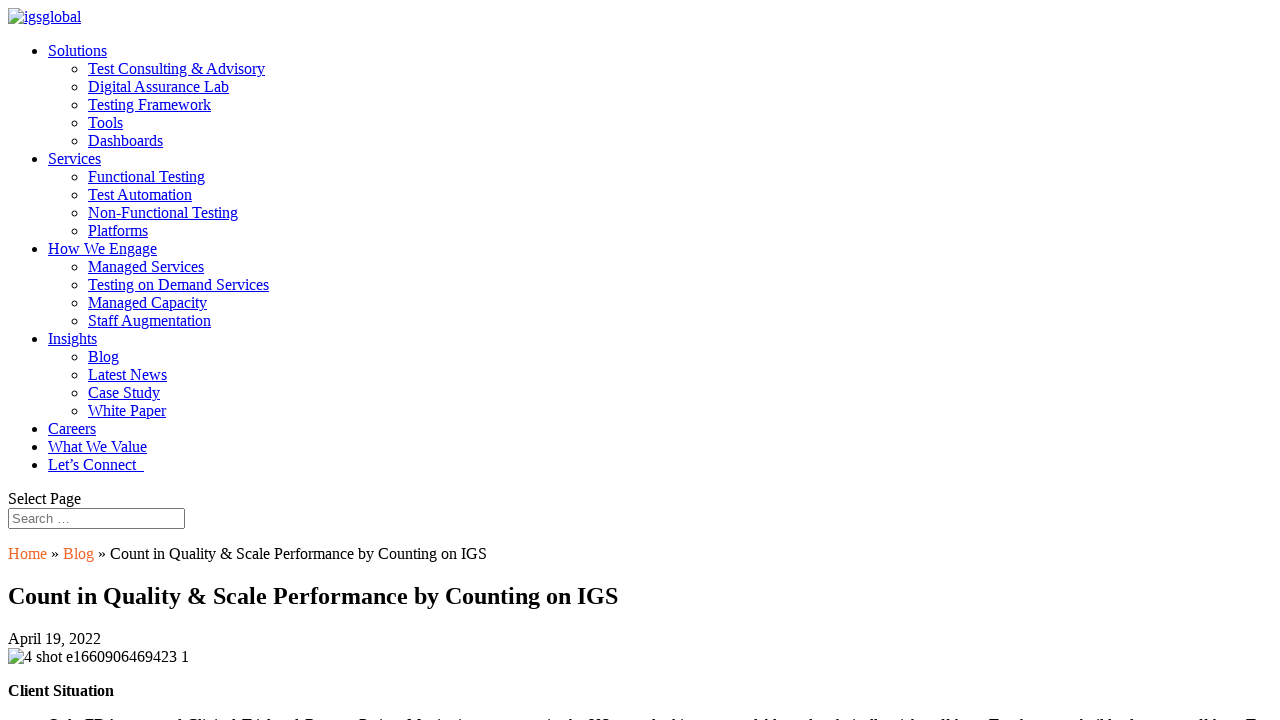